Tests navigation between different pages by clicking navigation links to move from Home to Products to Login and back to Home

Starting URL: https://djuanze.github.io/test-ecommerce-site/index.html

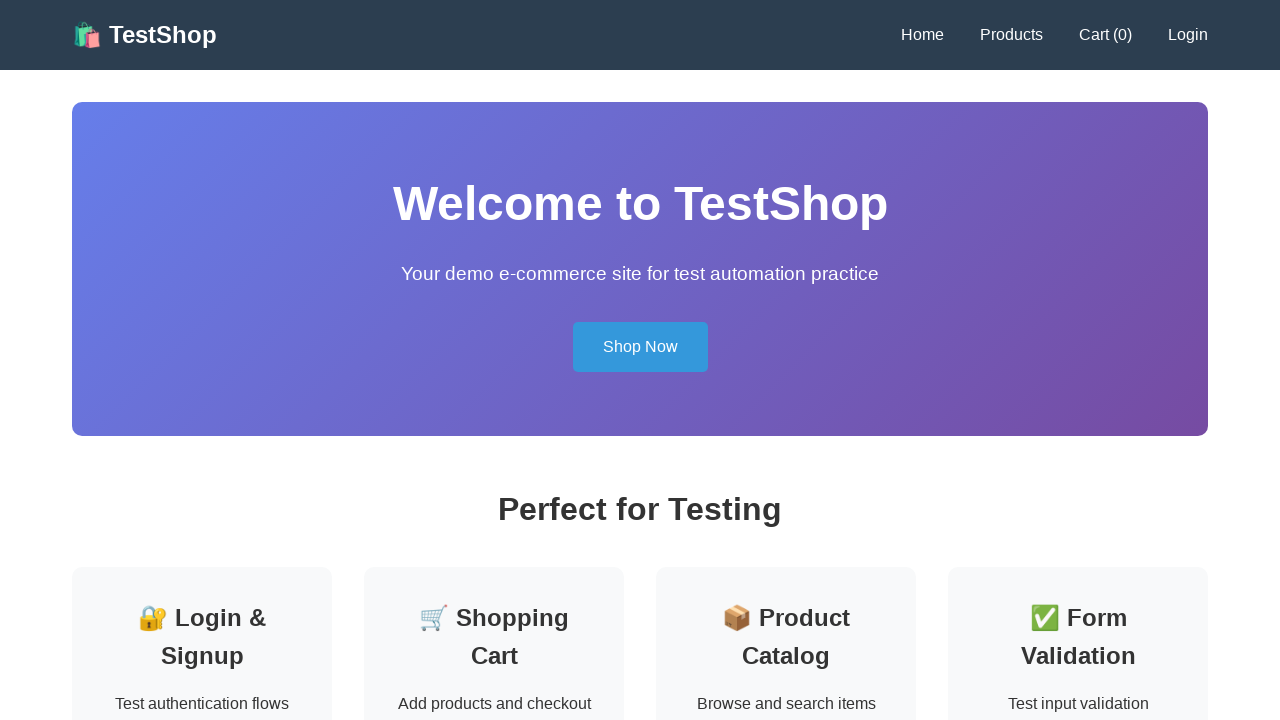

Verified that the page is at the homepage (index.html)
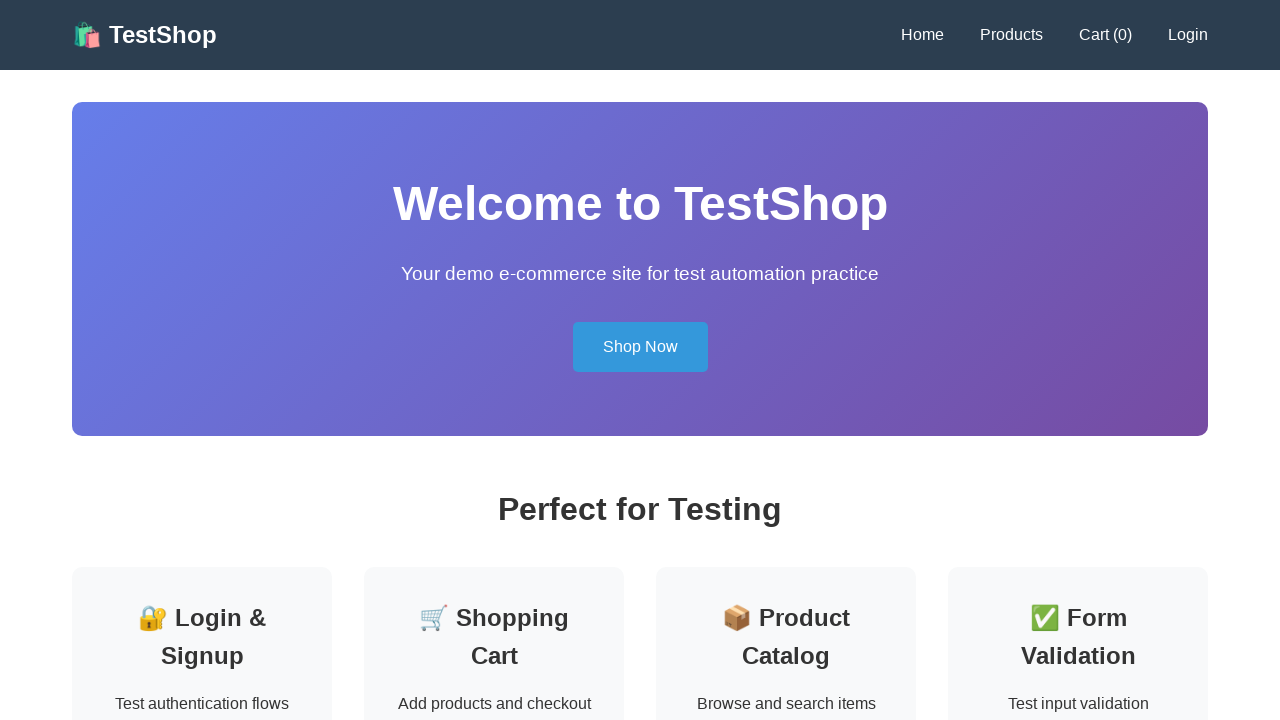

Clicked the Products navigation link at (1012, 35) on text=Products
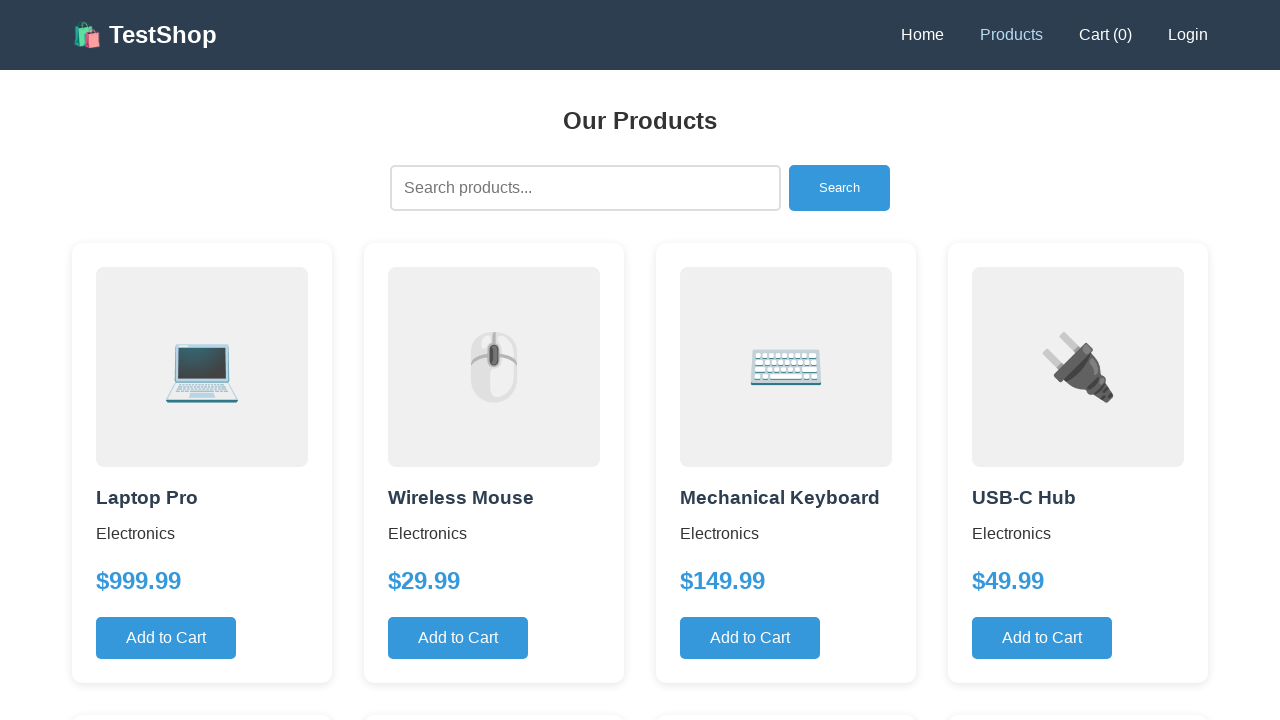

Waited for page transition to complete
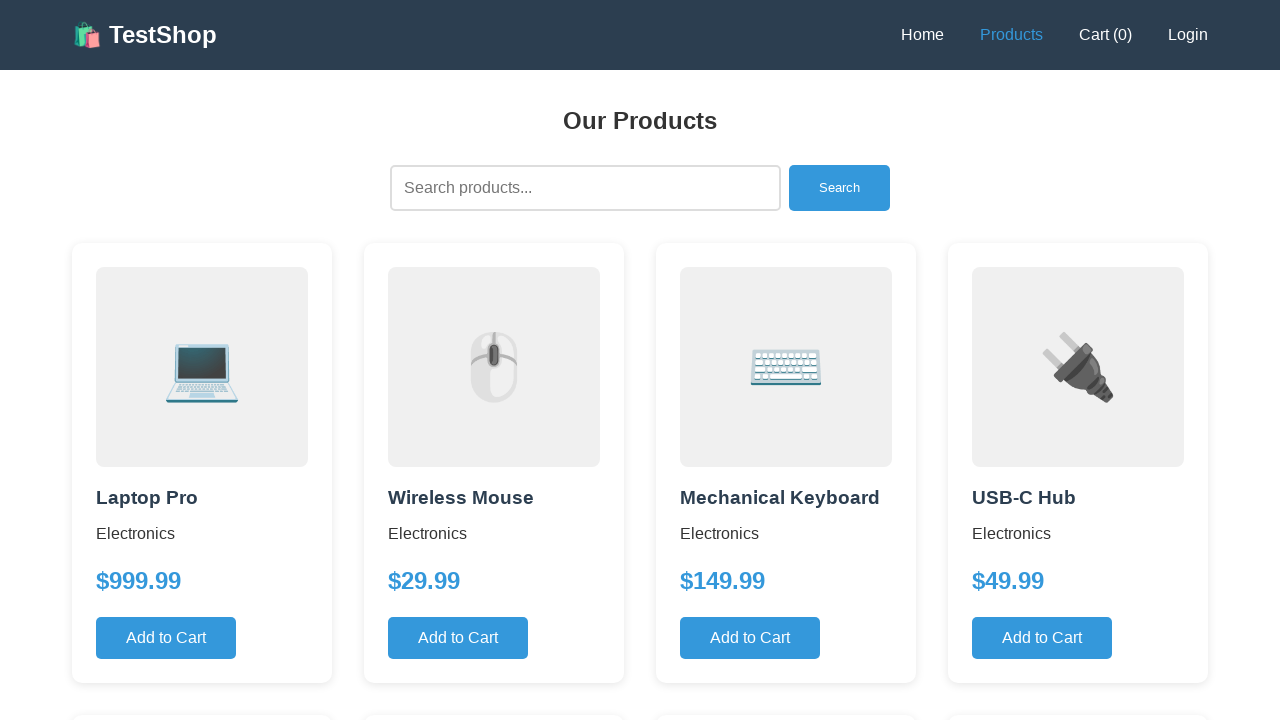

Verified navigation to Products page (products.html)
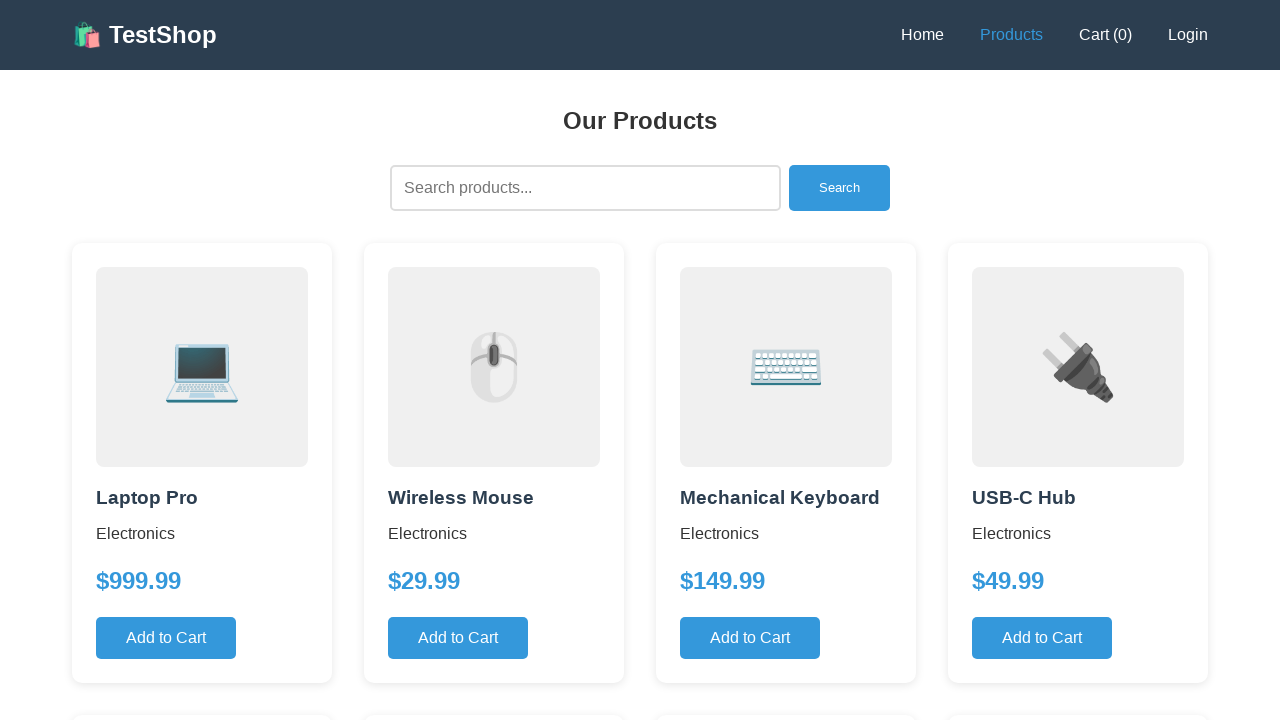

Clicked the Login navigation link at (1188, 35) on text=Login
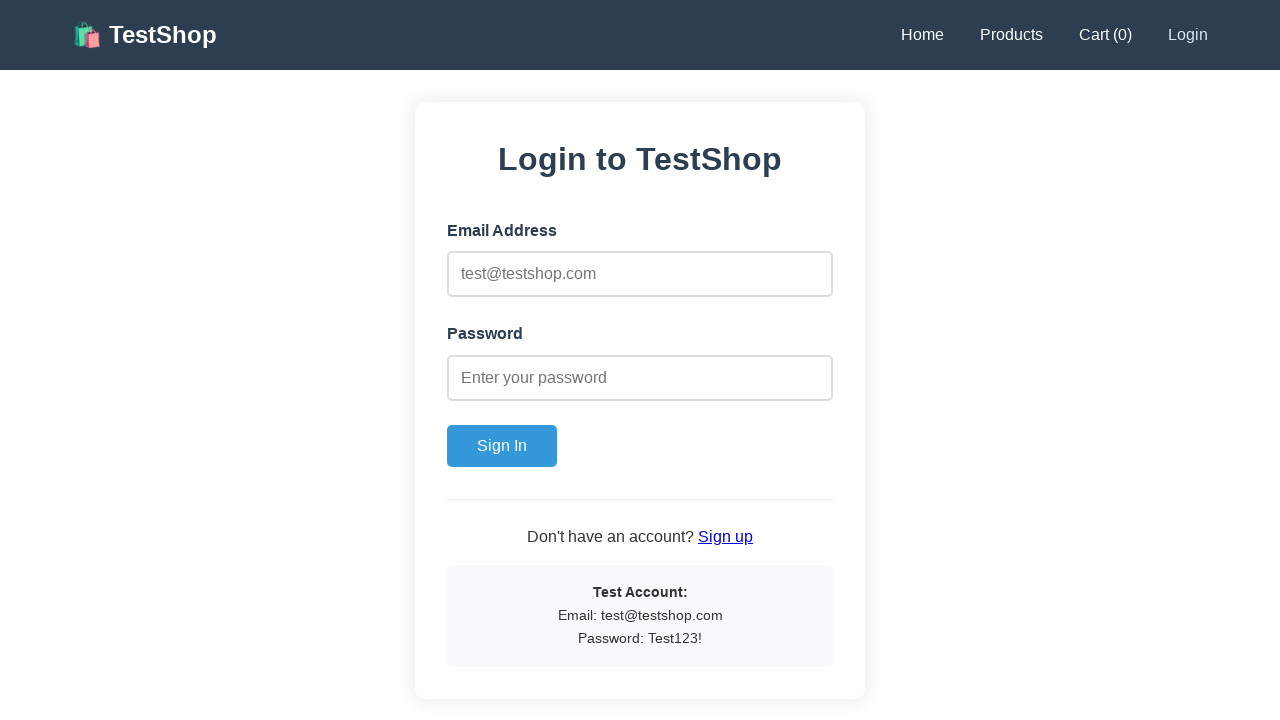

Waited for page transition to complete
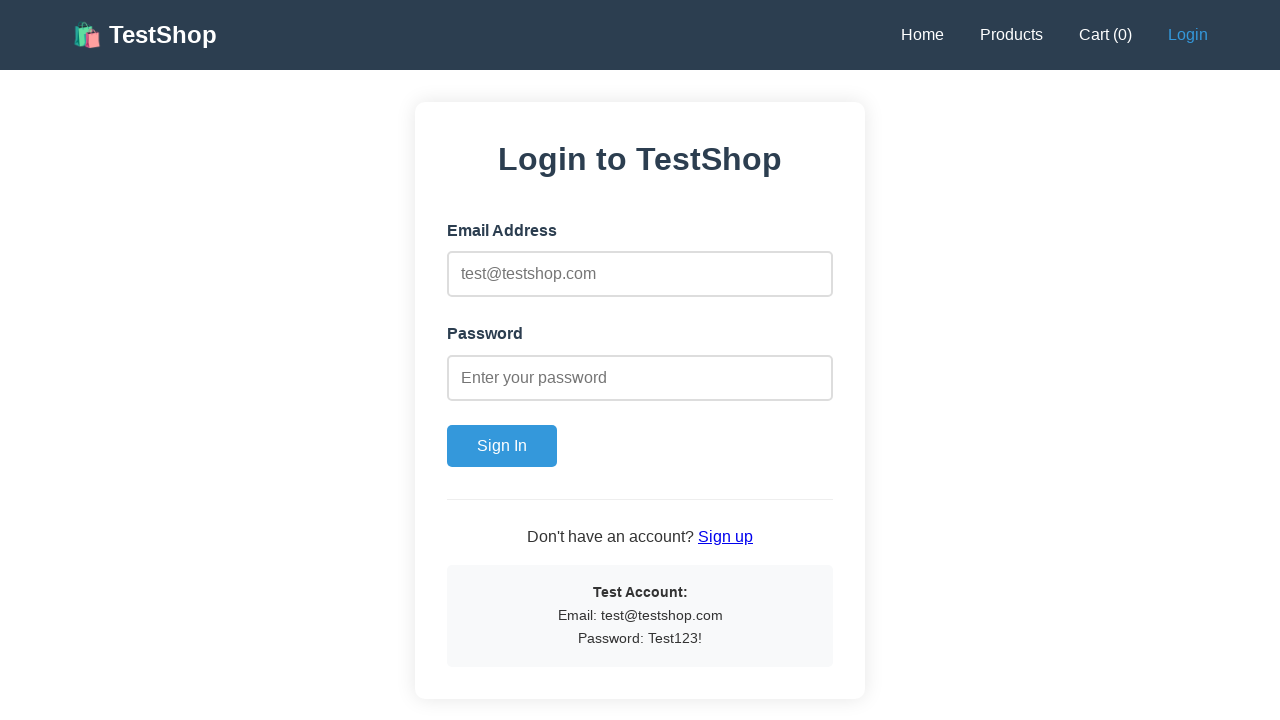

Verified navigation to Login page (login.html)
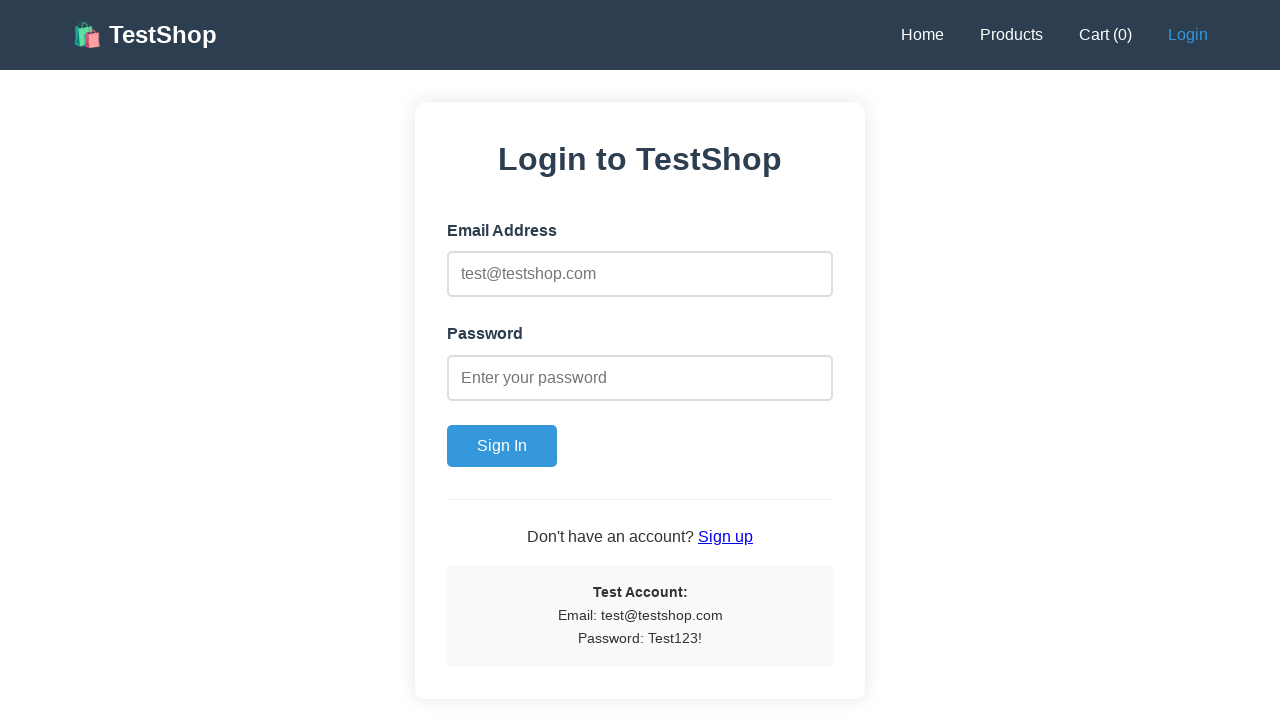

Clicked the Home navigation link at (922, 35) on text=Home
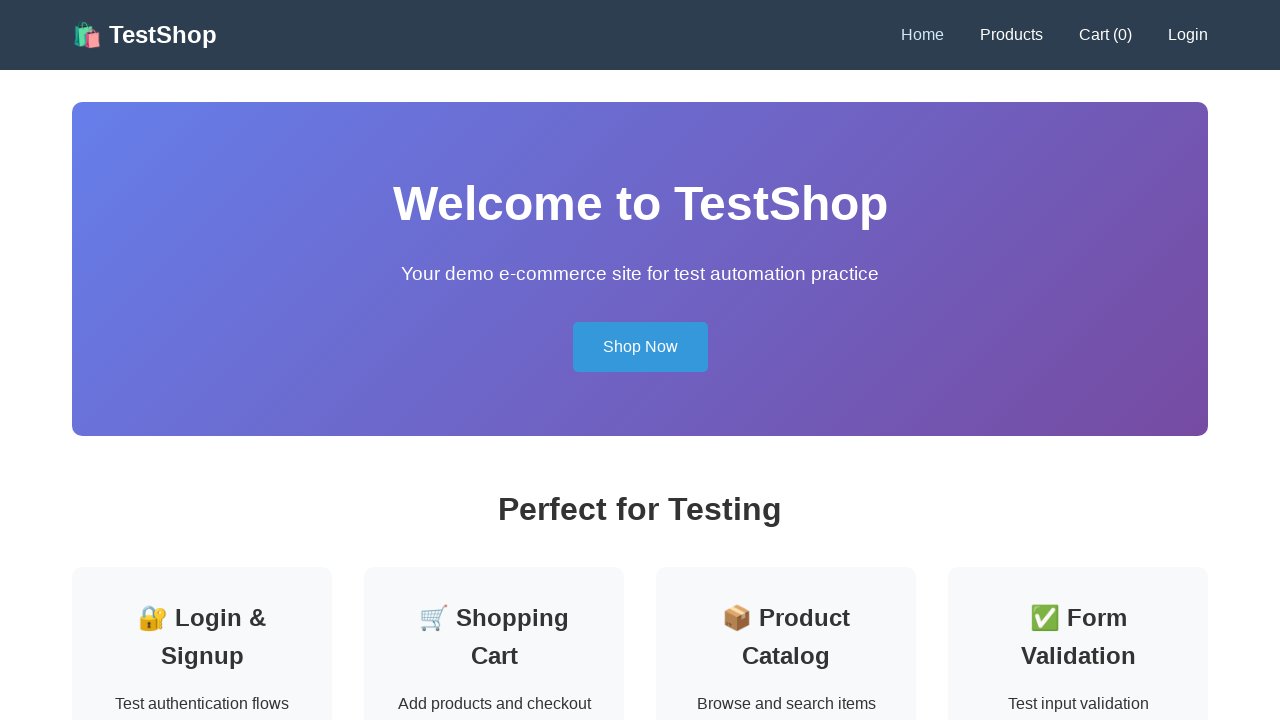

Waited for page transition to complete
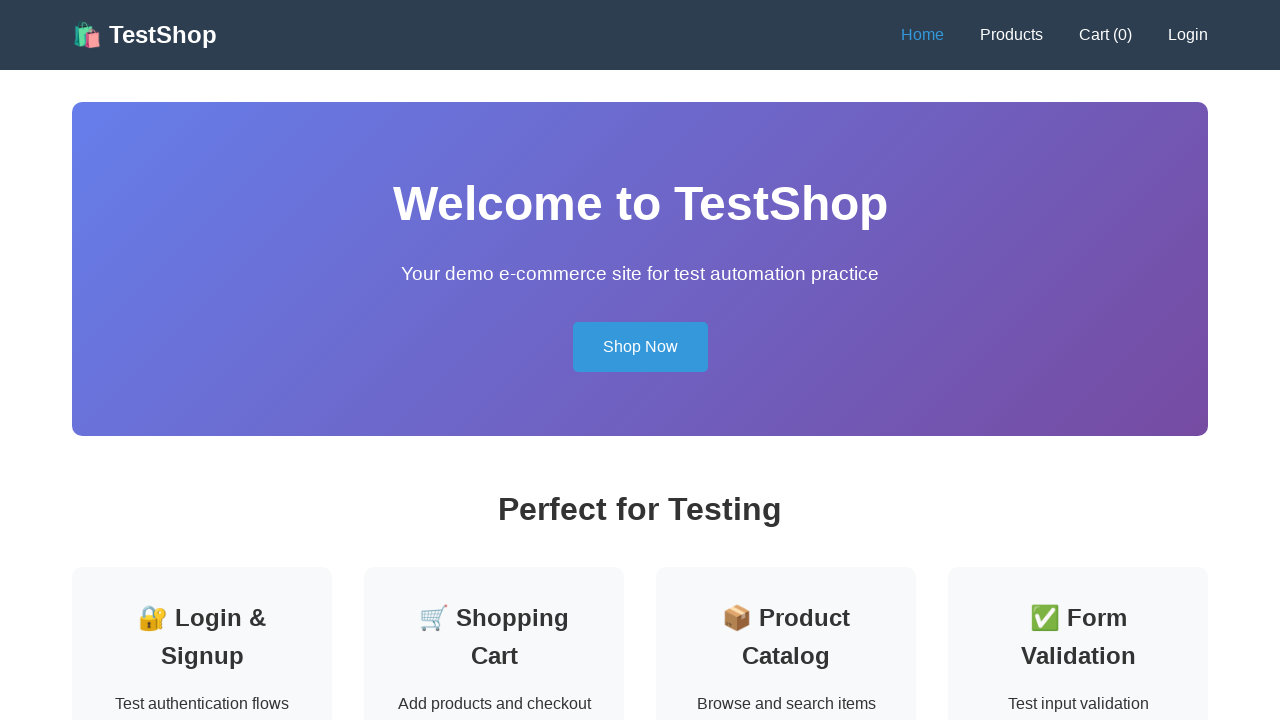

Verified navigation back to Homepage (index.html)
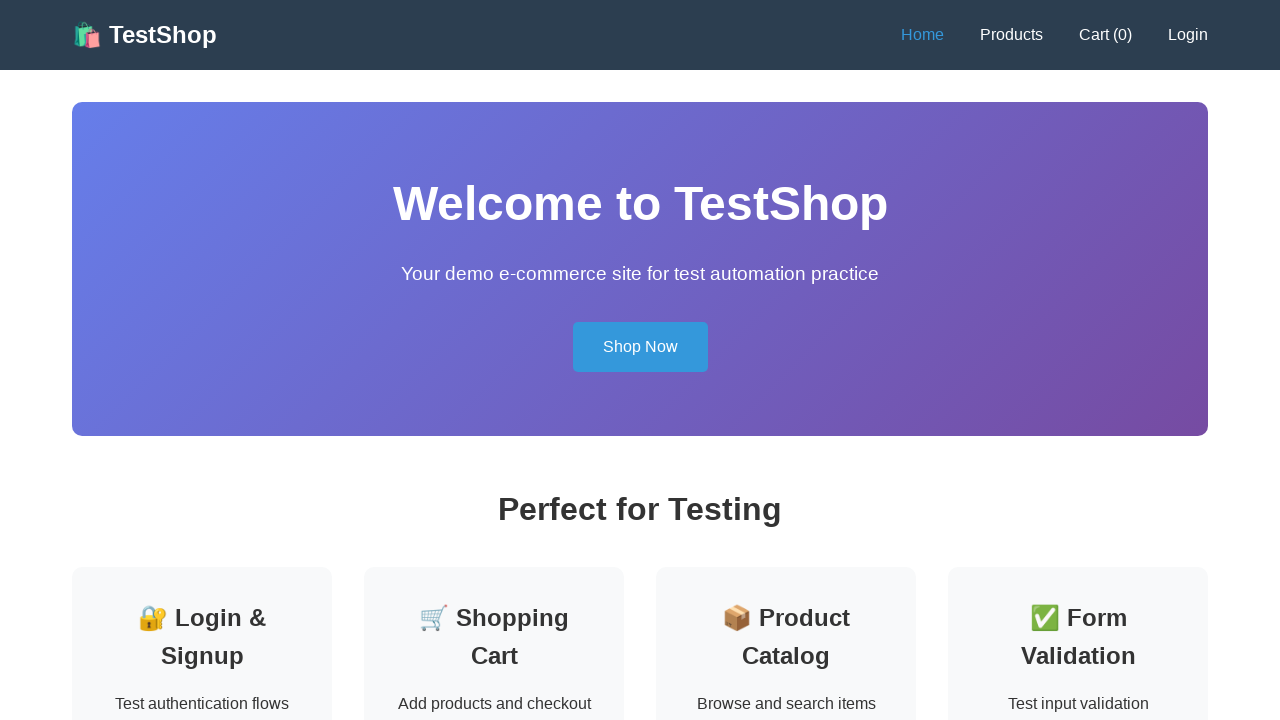

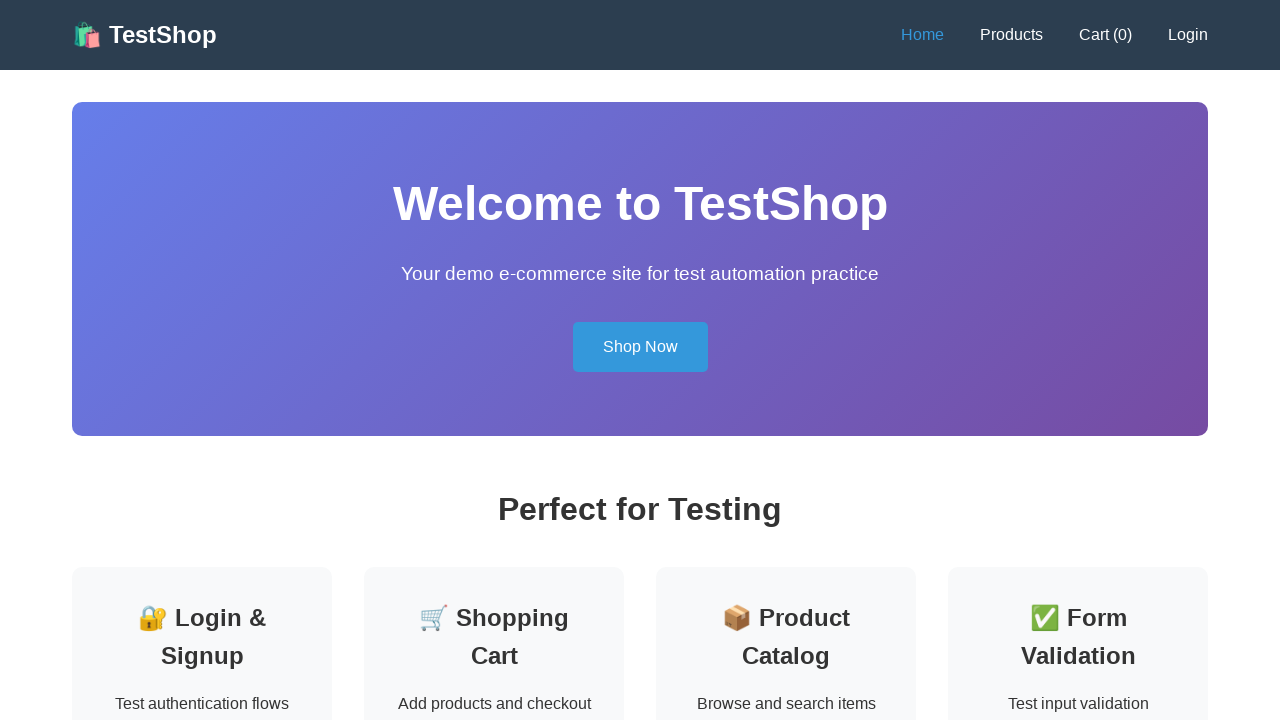